Navigates to the Parabank homepage and clicks the locations link to verify navigation to the Parasoft locations page

Starting URL: https://parabank.parasoft.com/parabank/index.htm

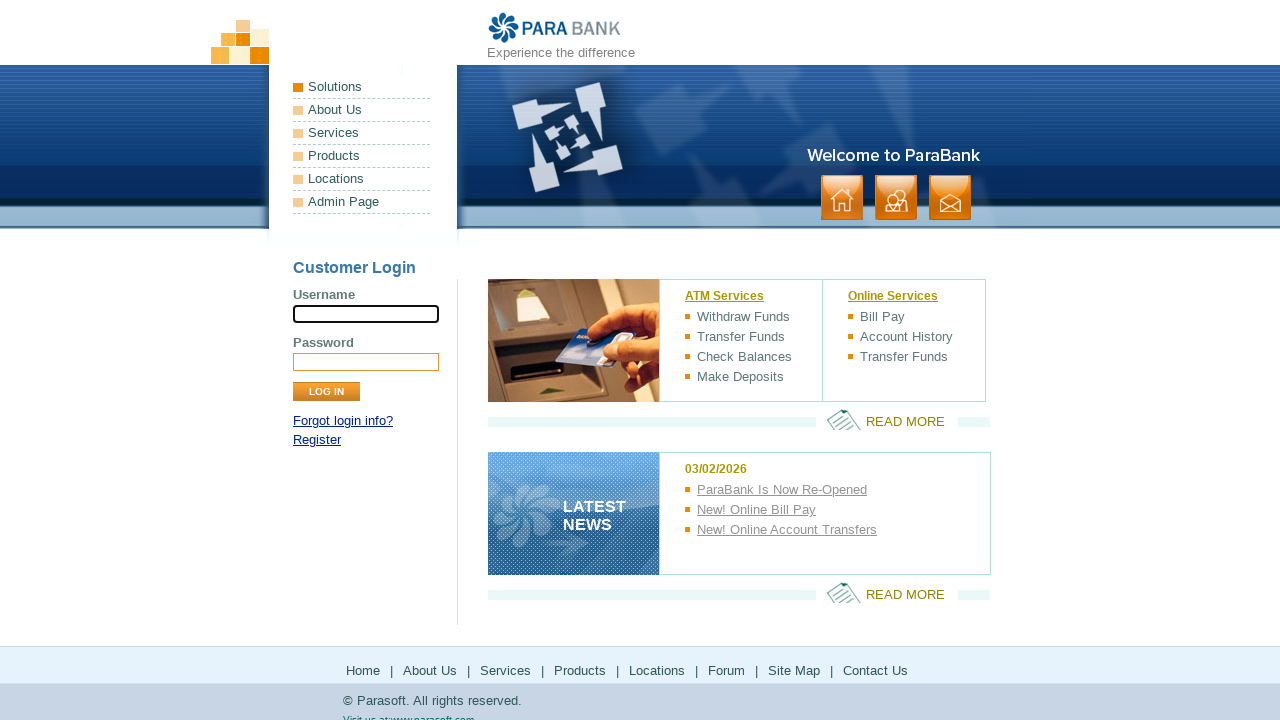

Locations link selector loaded in header
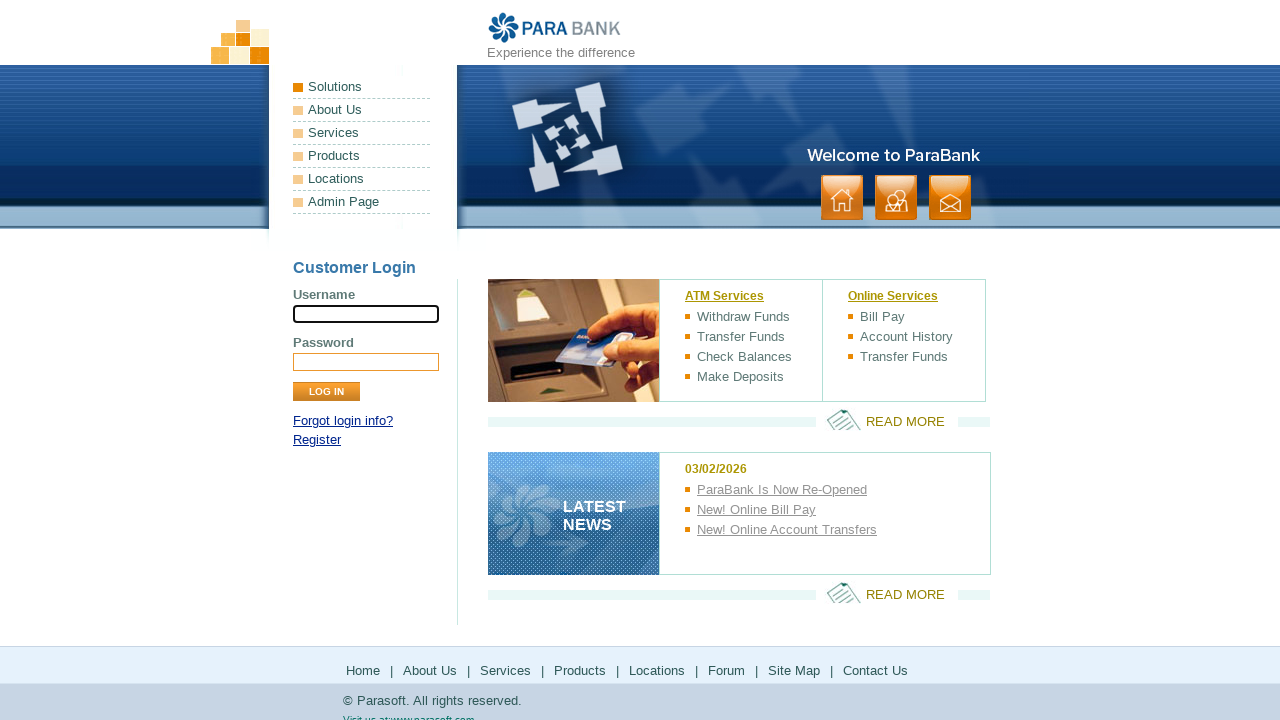

Clicked locations link in header at (362, 179) on xpath=//*[@id="headerPanel"]/ul[1]/li[5]/a
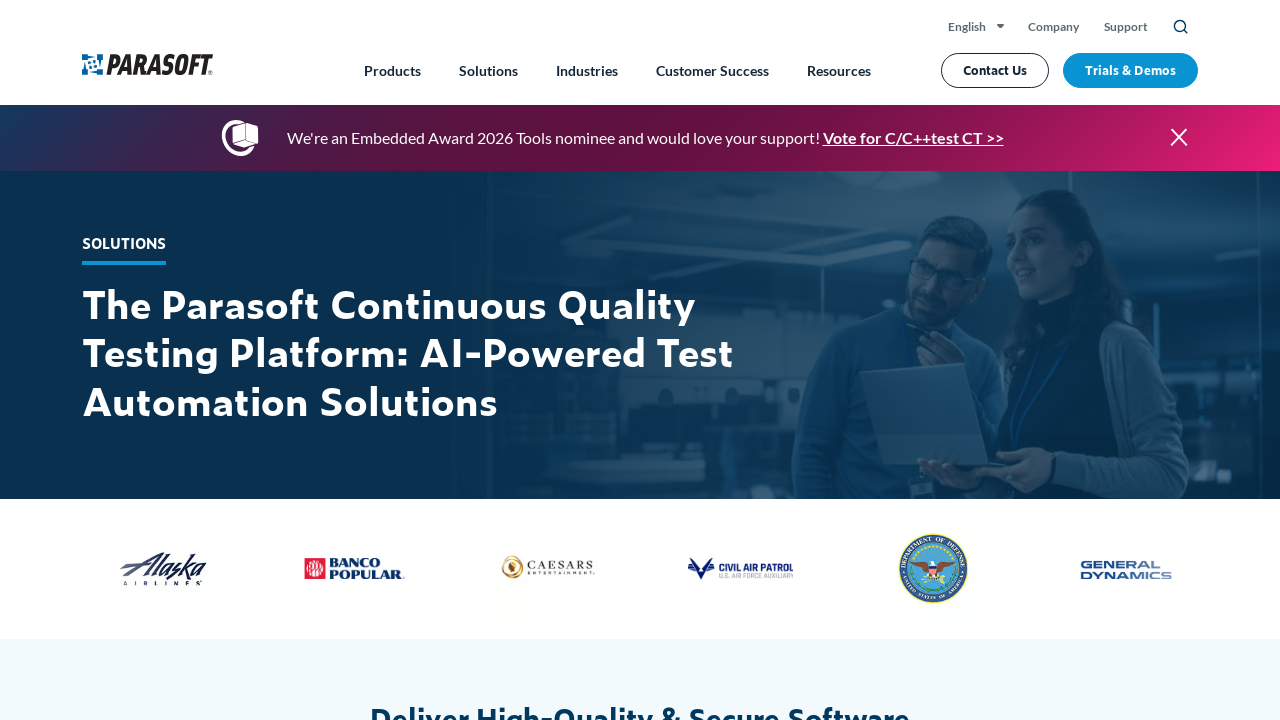

Locations page loaded successfully
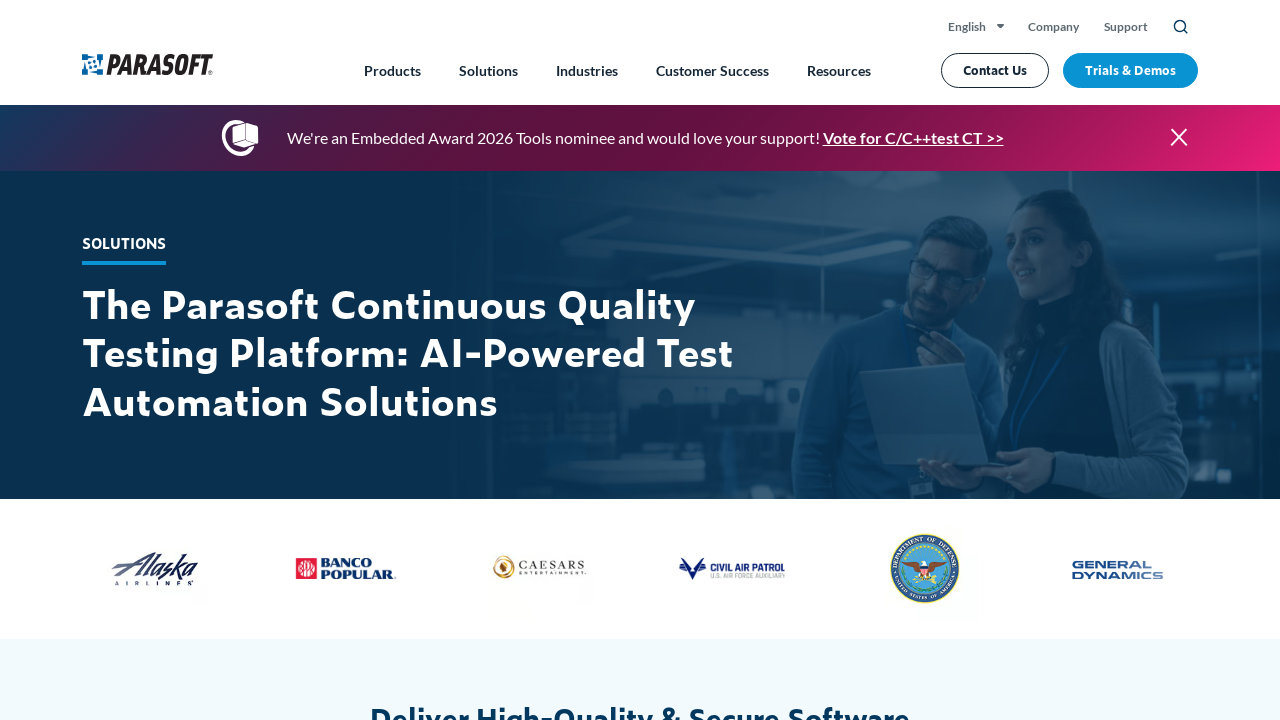

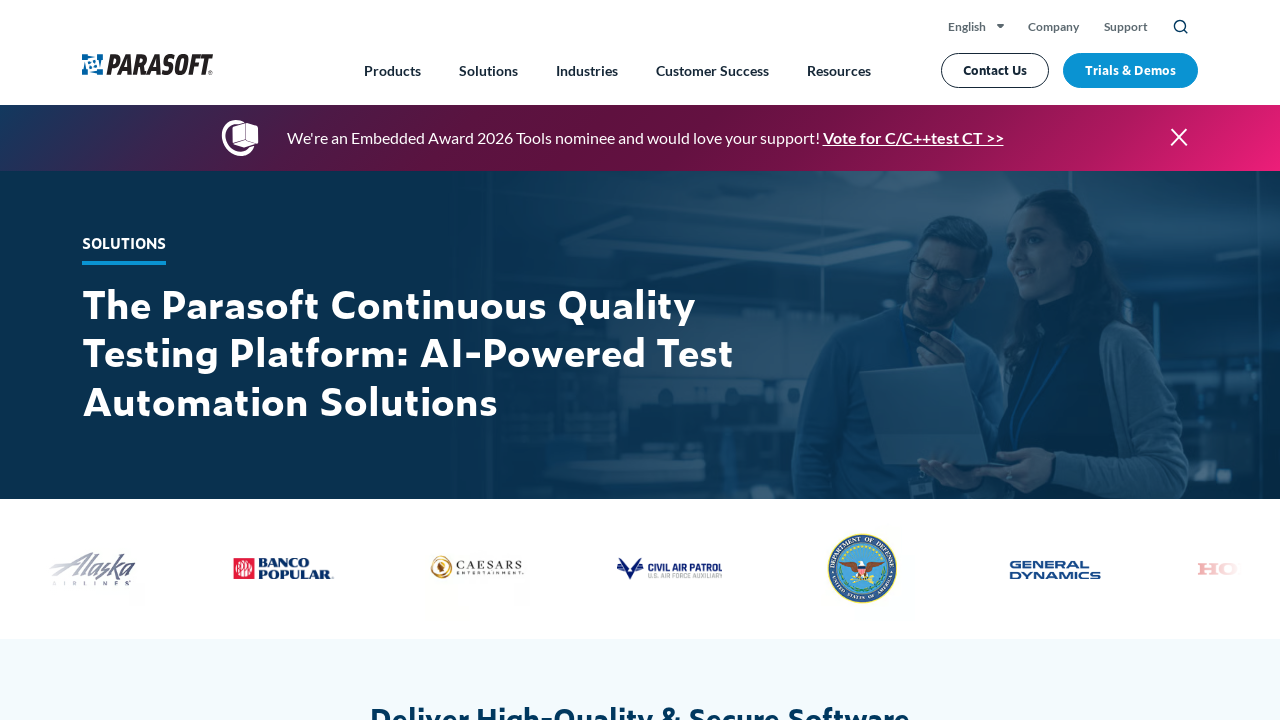